Tests that a saved change to an employee's name persists when switching between employees

Starting URL: https://devmountain-qa.github.io/employee-manager/1.2_Version/index.html

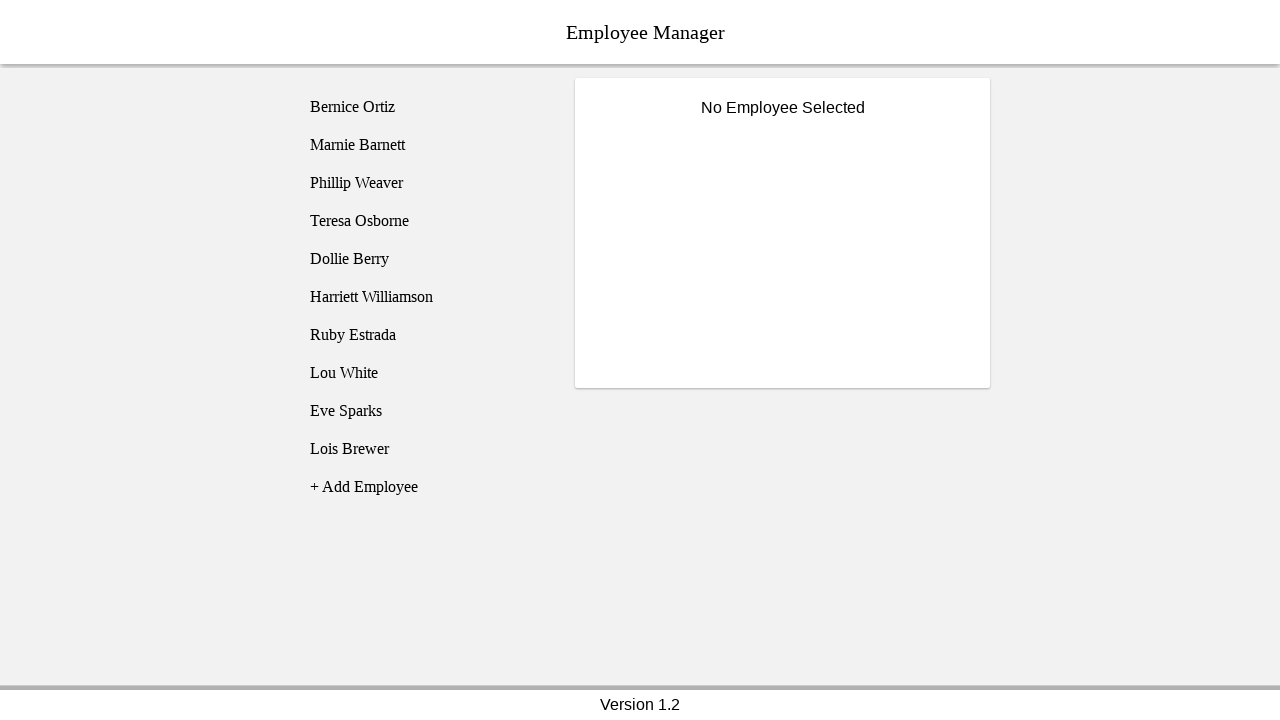

Clicked on Bernice Ortiz employee at (425, 107) on [name='employee1']
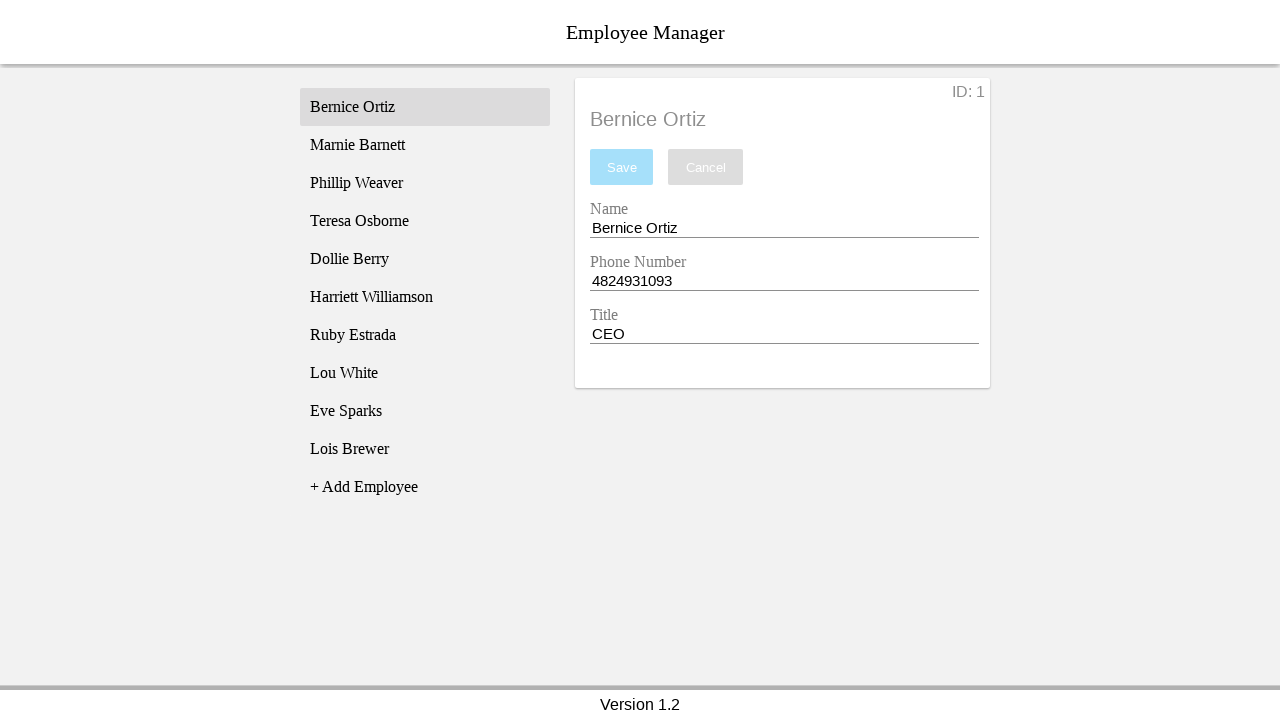

Name input field became visible
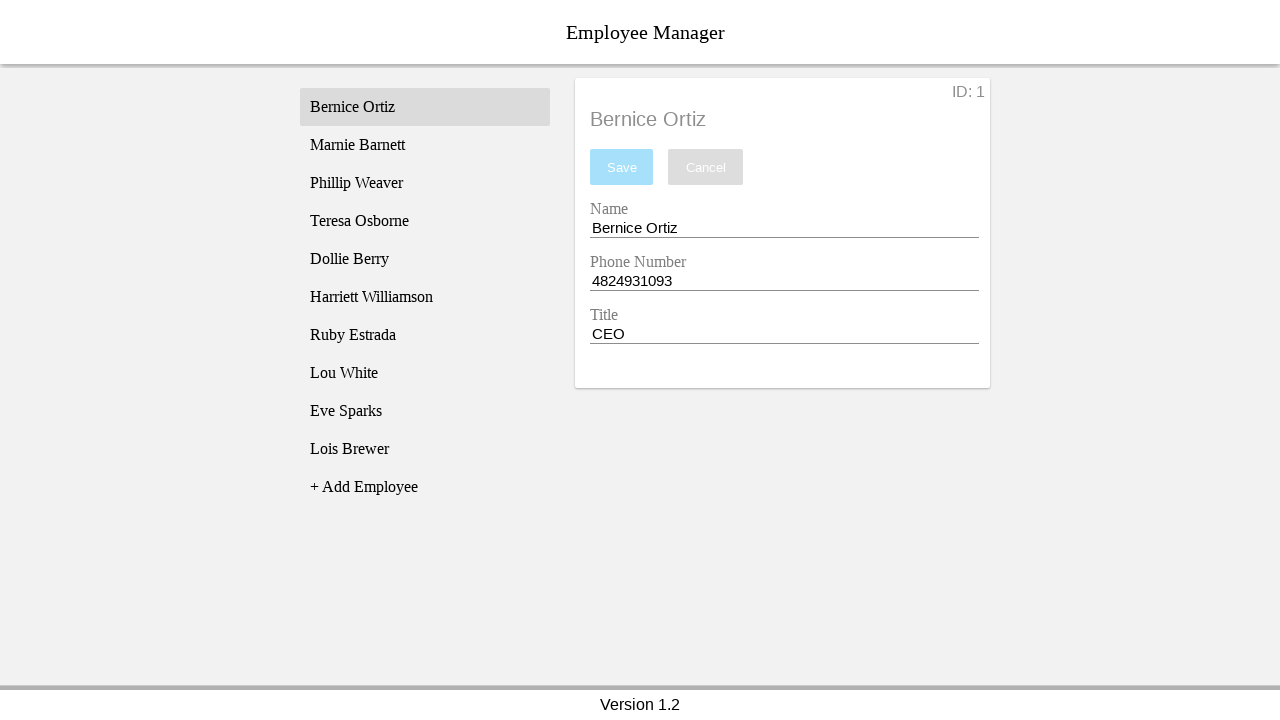

Filled name input field with 'Test Name' on [name='nameEntry']
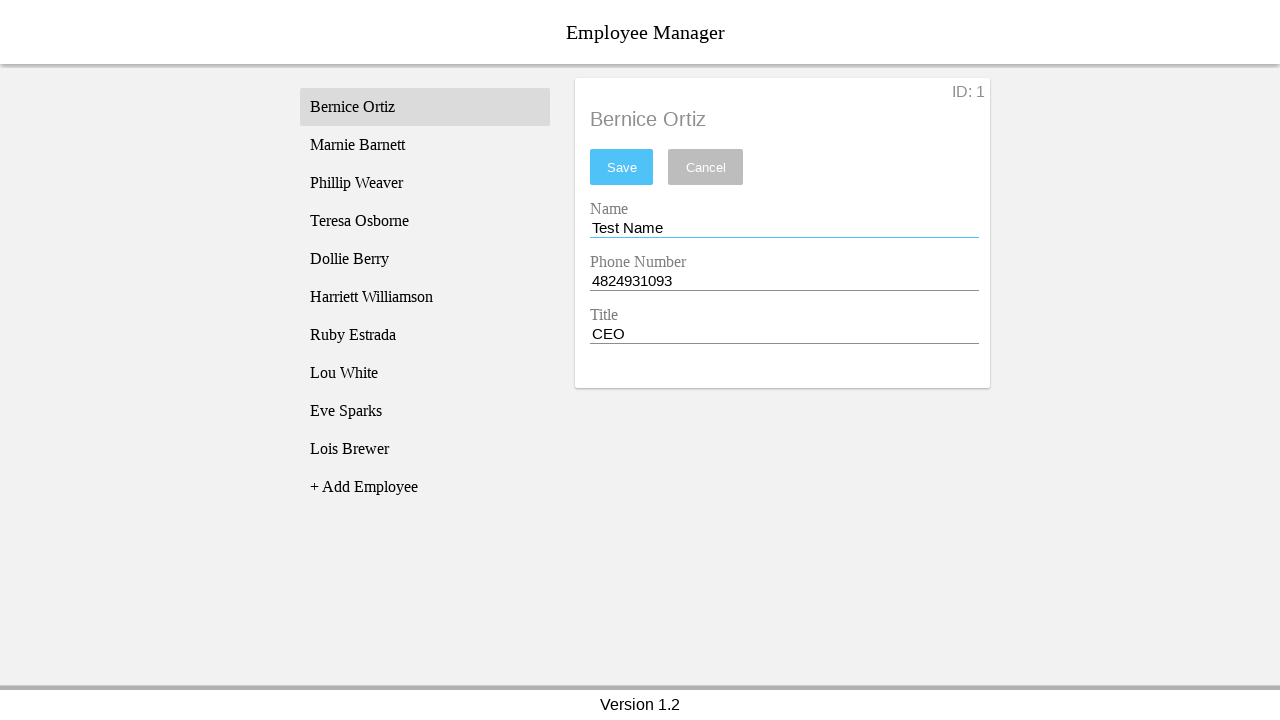

Clicked save button to save the name change at (622, 167) on #saveBtn
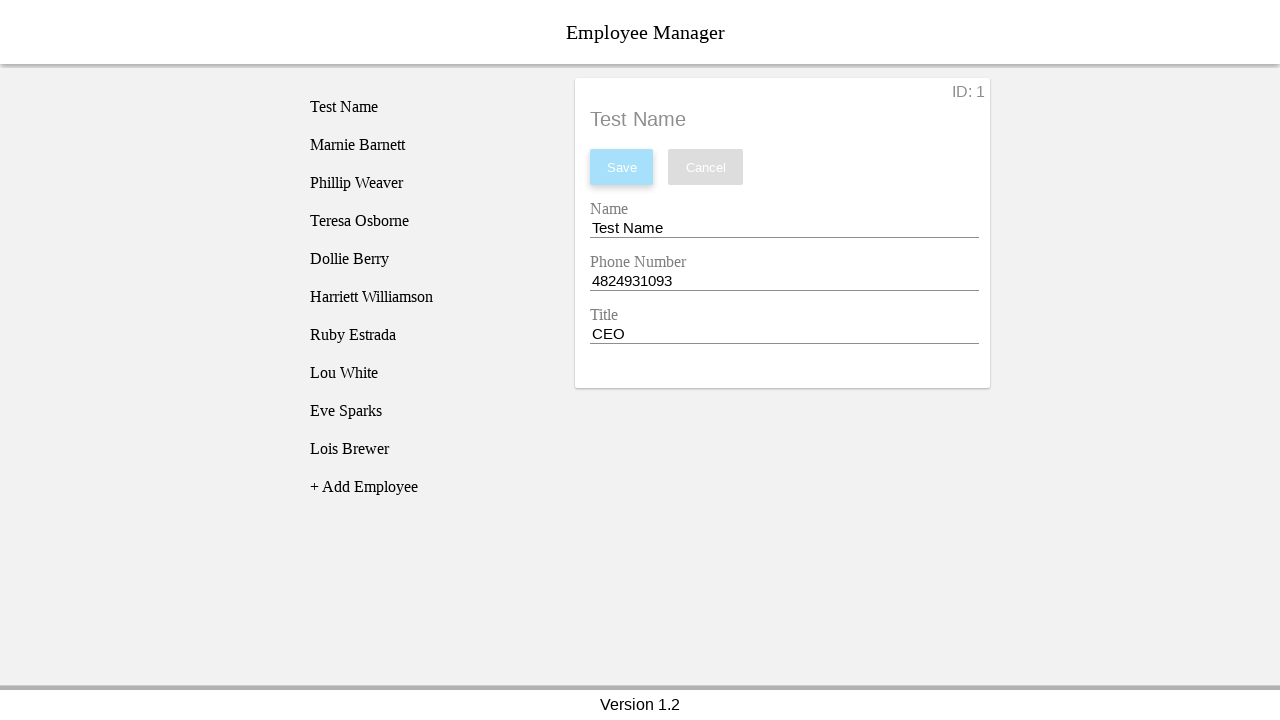

Clicked on Phillip Weaver employee at (425, 183) on [name='employee3']
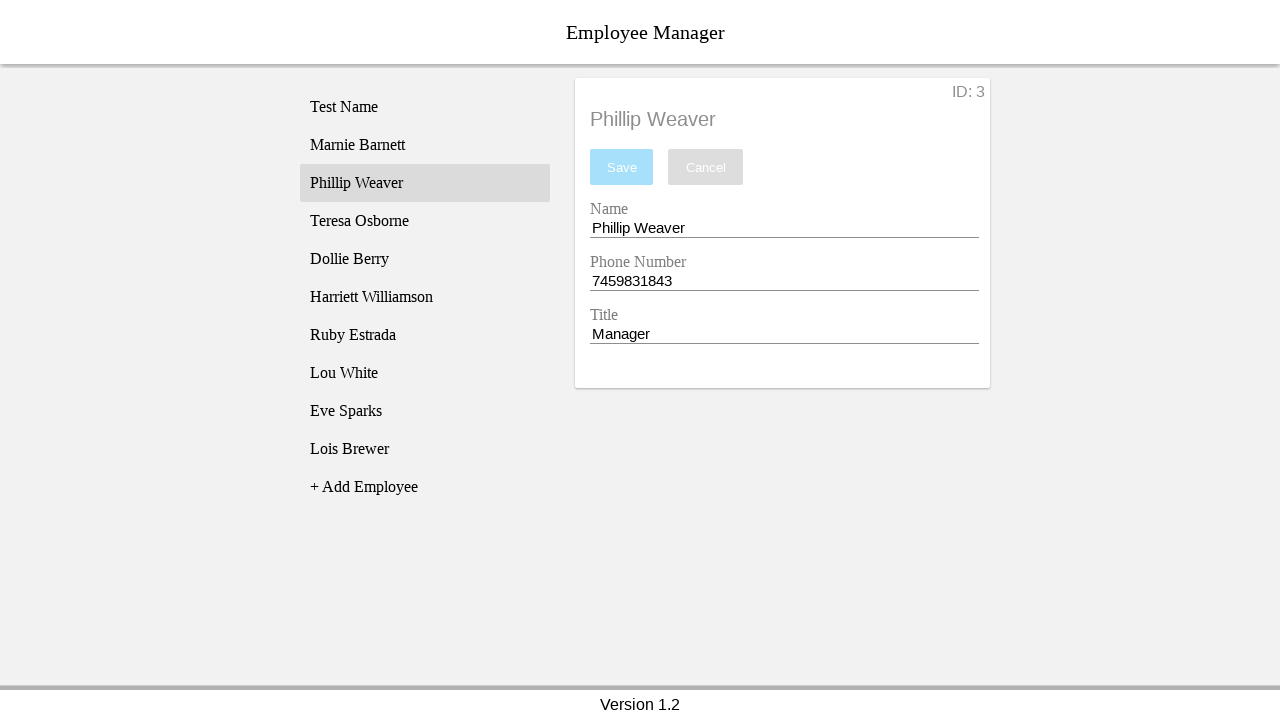

Phillip Weaver's name loaded in the input field
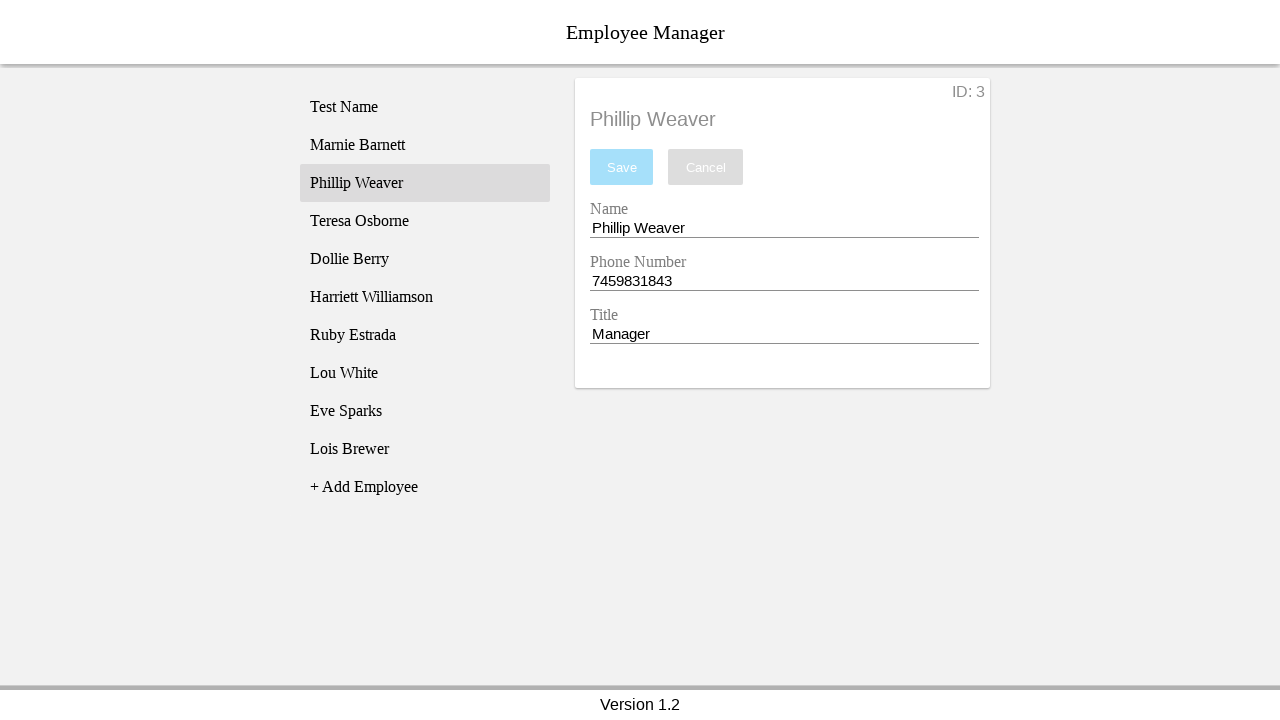

Clicked back on Bernice Ortiz employee at (425, 107) on [name='employee1']
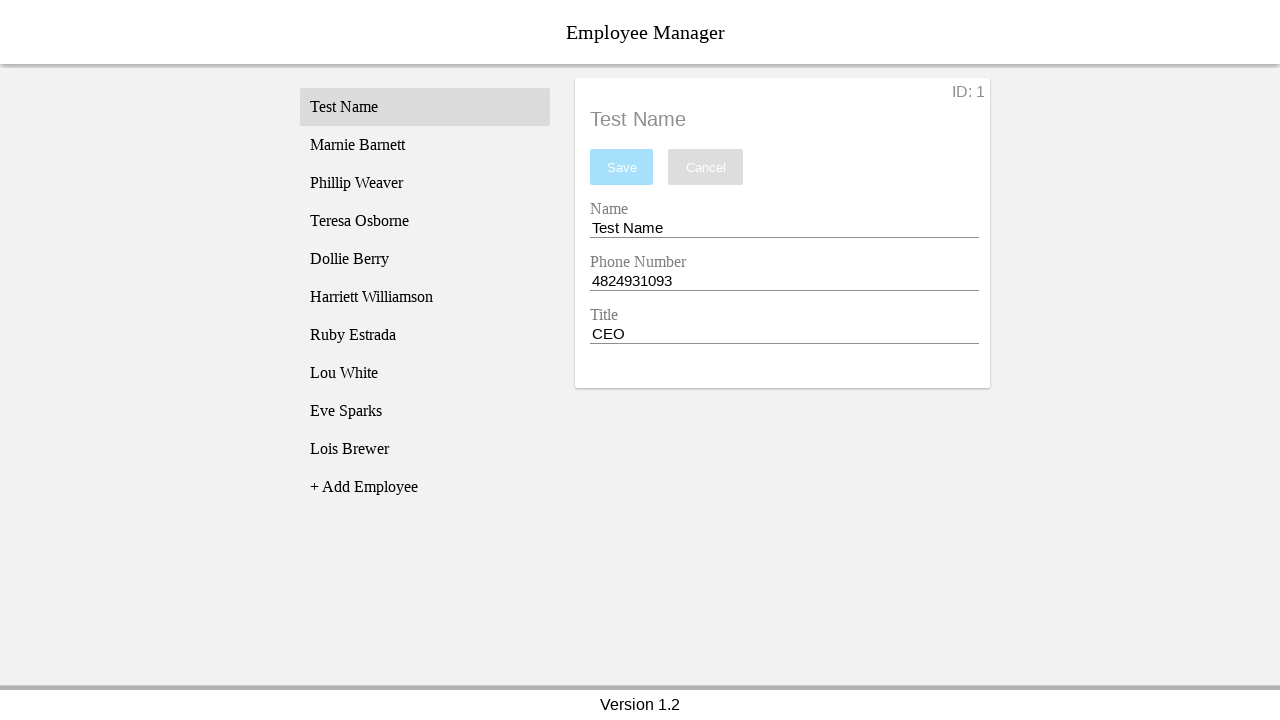

Verified that Bernice Ortiz's name persists as 'Test Name' after switching employees
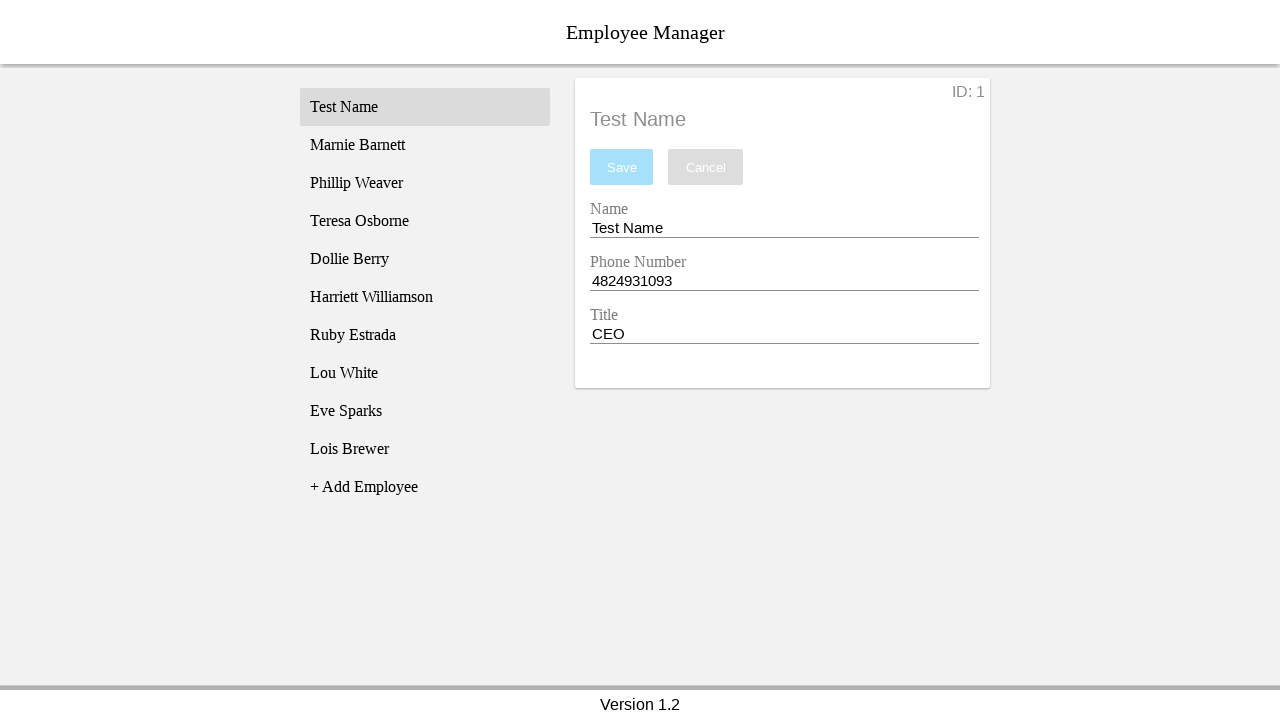

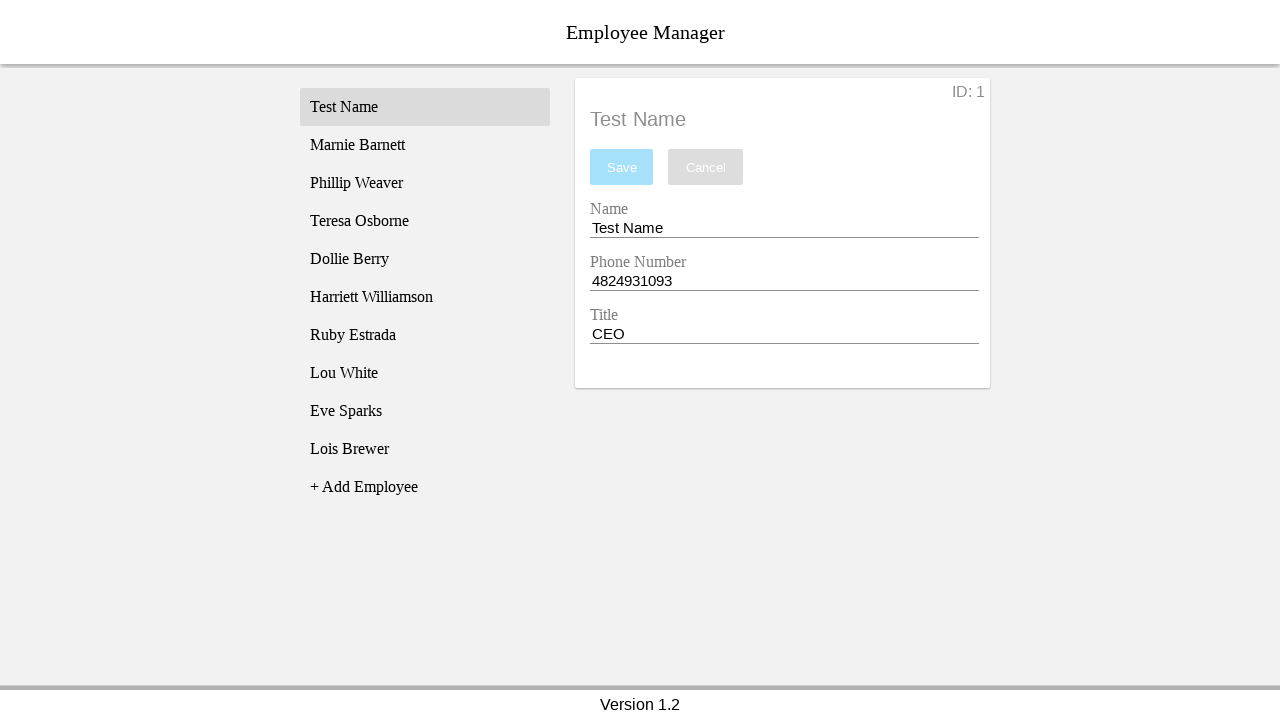